Navigates to the Air India website and waits for the page to load (original script takes a screenshot, but the core automation is simply loading the page)

Starting URL: https://www.airindia.in/

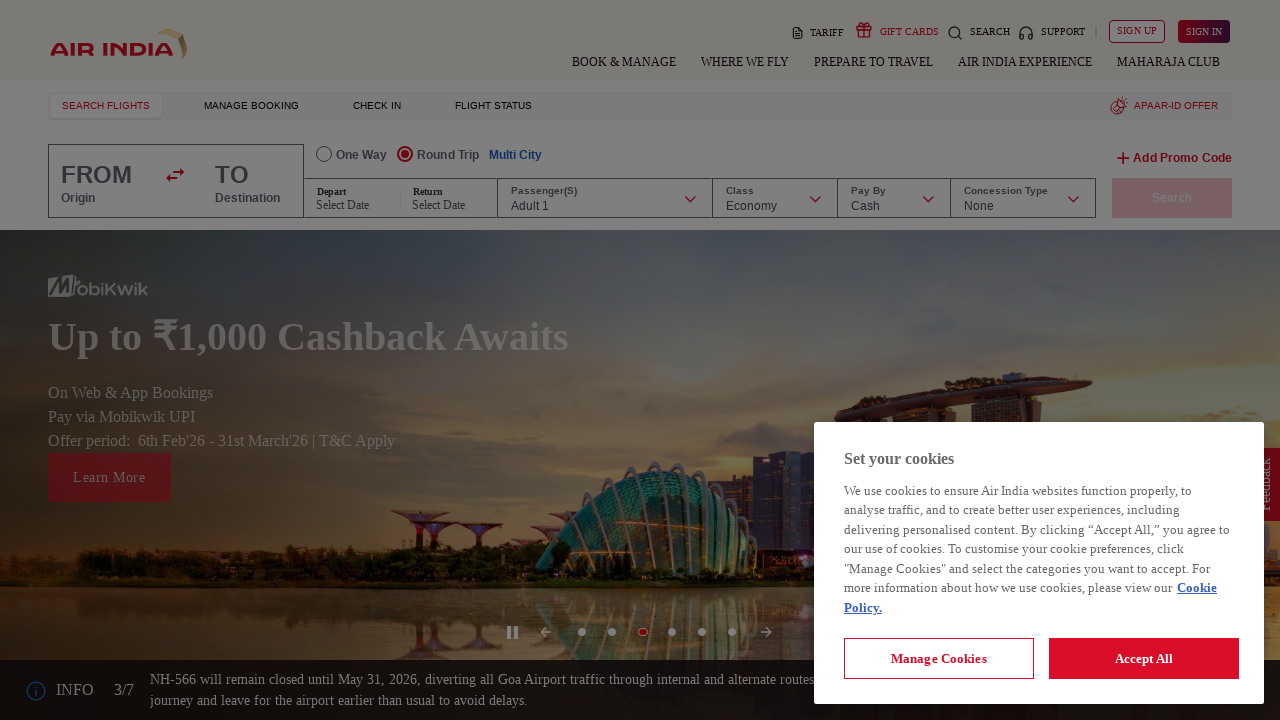

Navigated to Air India website
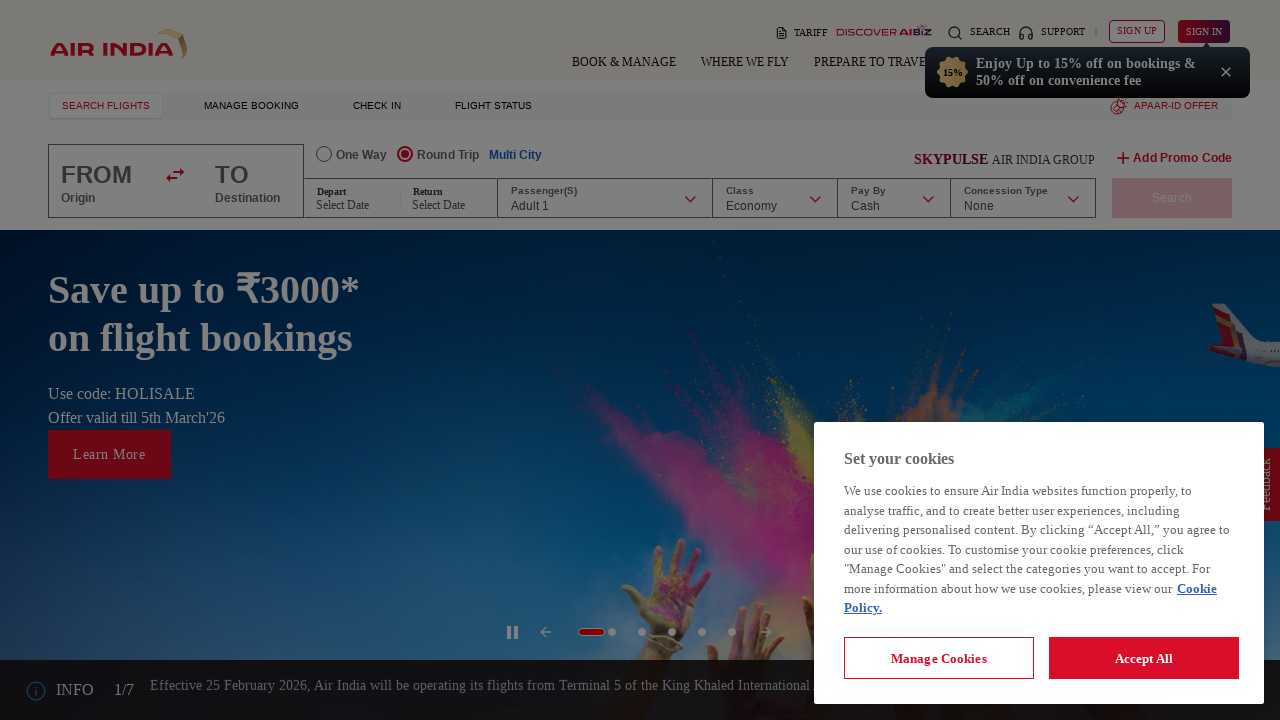

Page fully loaded - network idle state reached
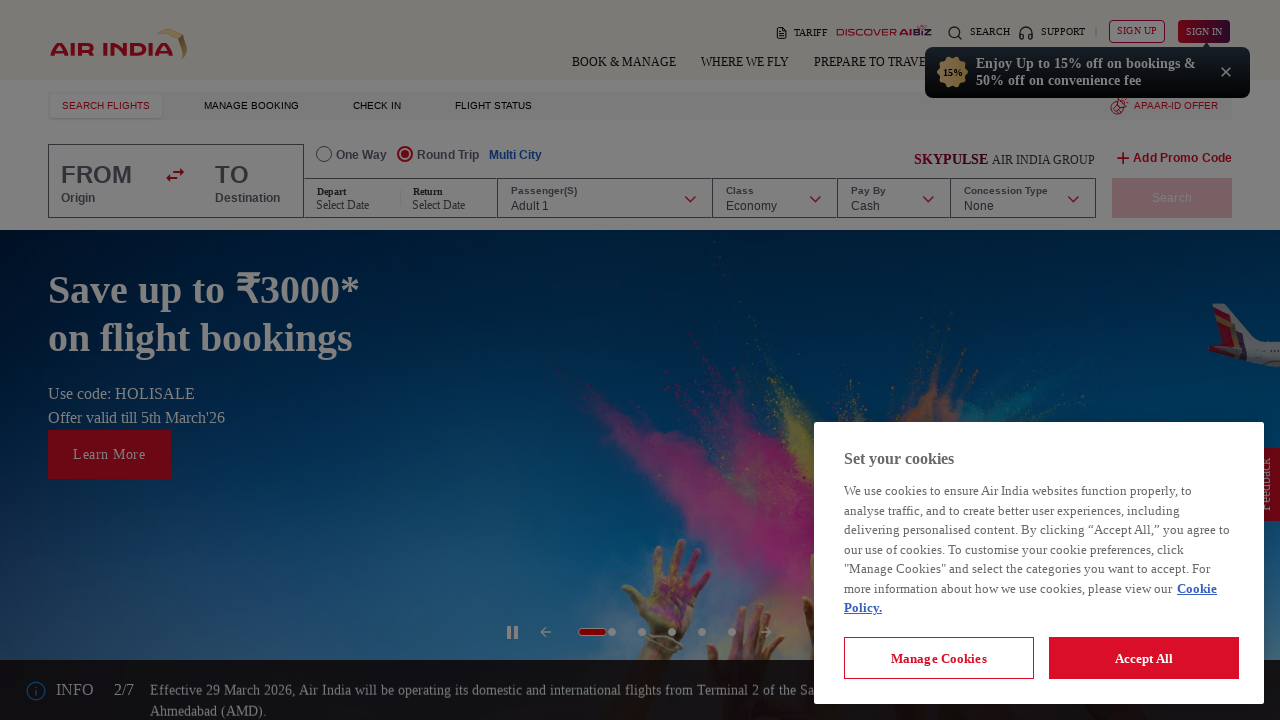

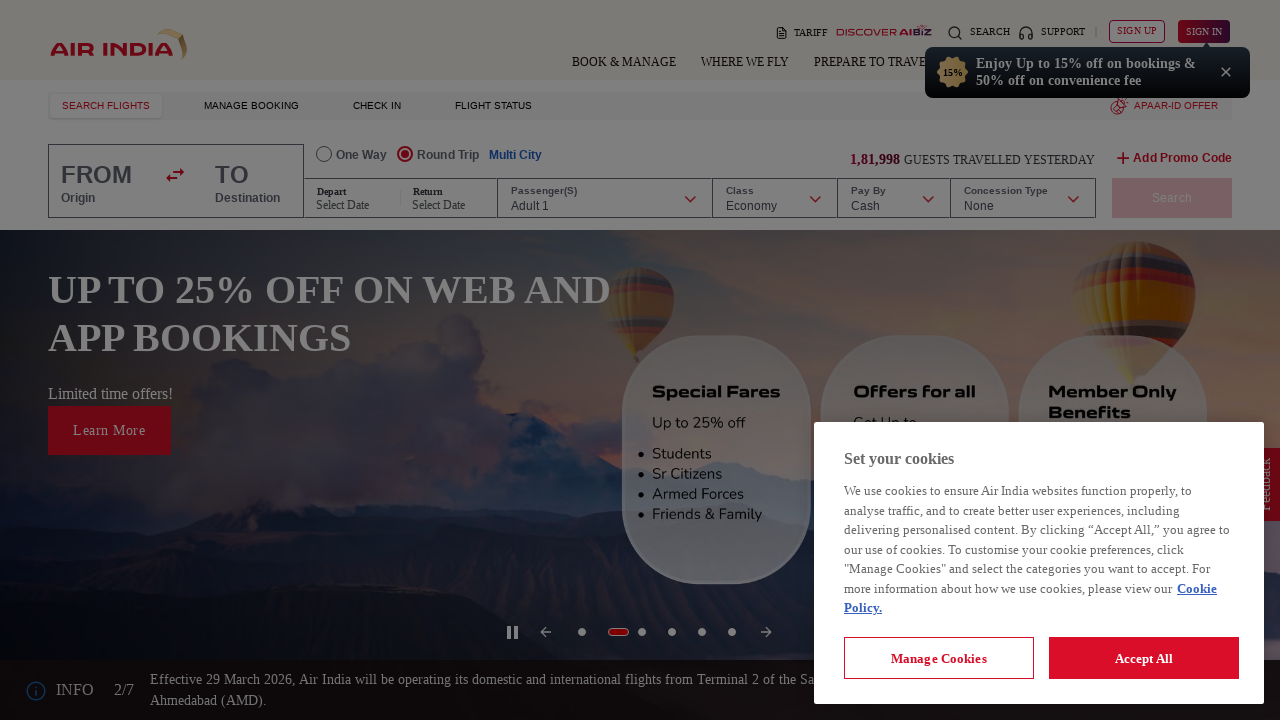